Tests selecting multiple options from a multi-select dropdown for programming languages, verifying both options are selected and feedback shows correctly.

Starting URL: https://osstep.github.io/action_selectOptions

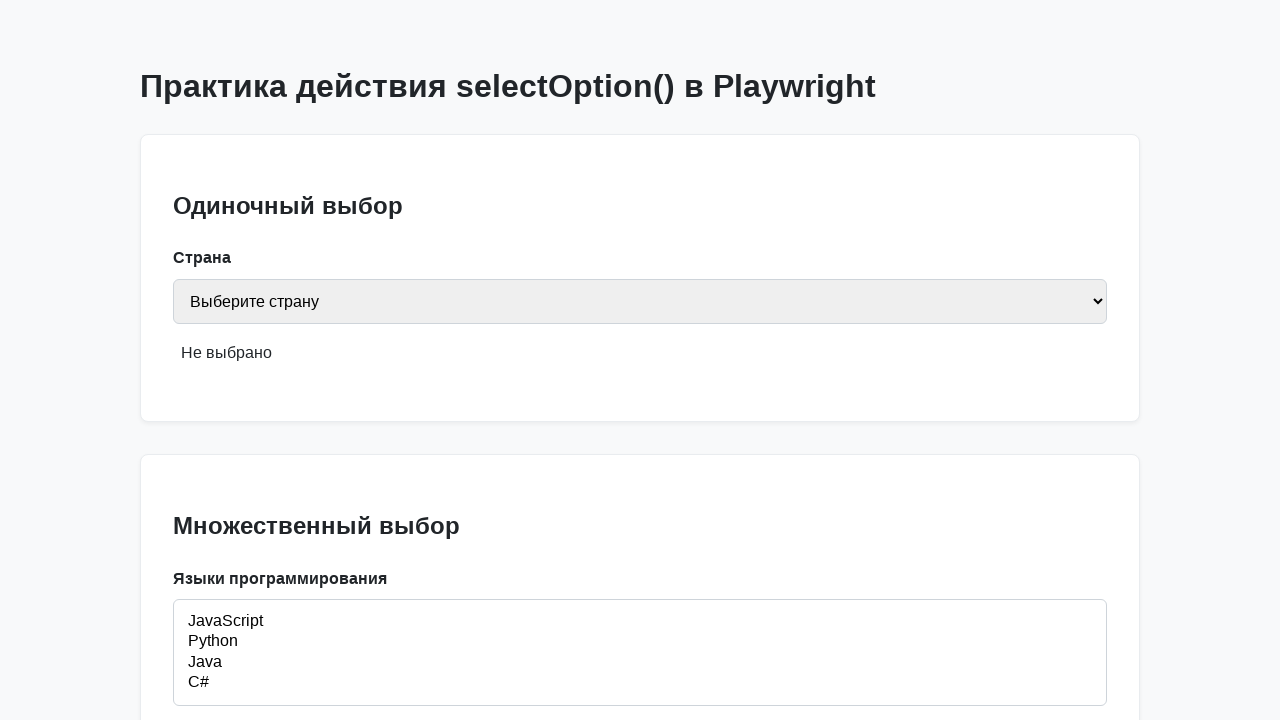

Located programming languages multi-select dropdown by label
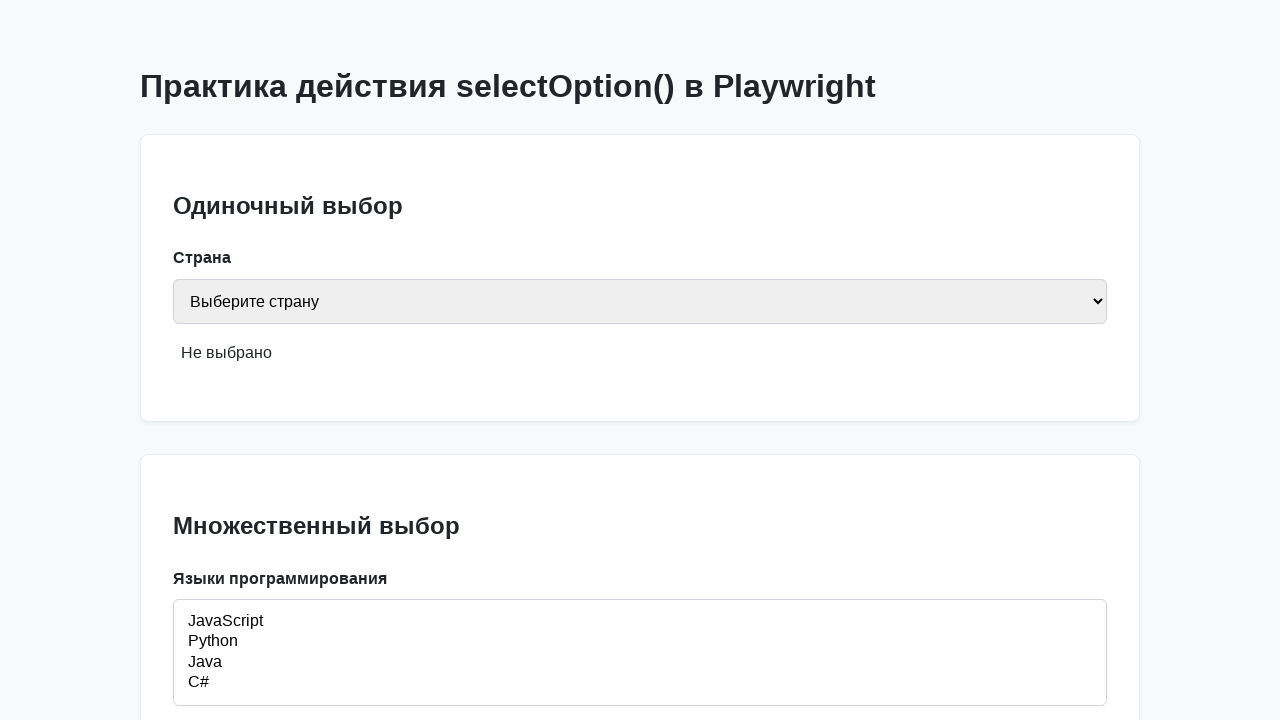

Selected JavaScript and Python options from dropdown on internal:label="\u042f\u0437\u044b\u043a\u0438 \u043f\u0440\u043e\u0433\u0440\u0
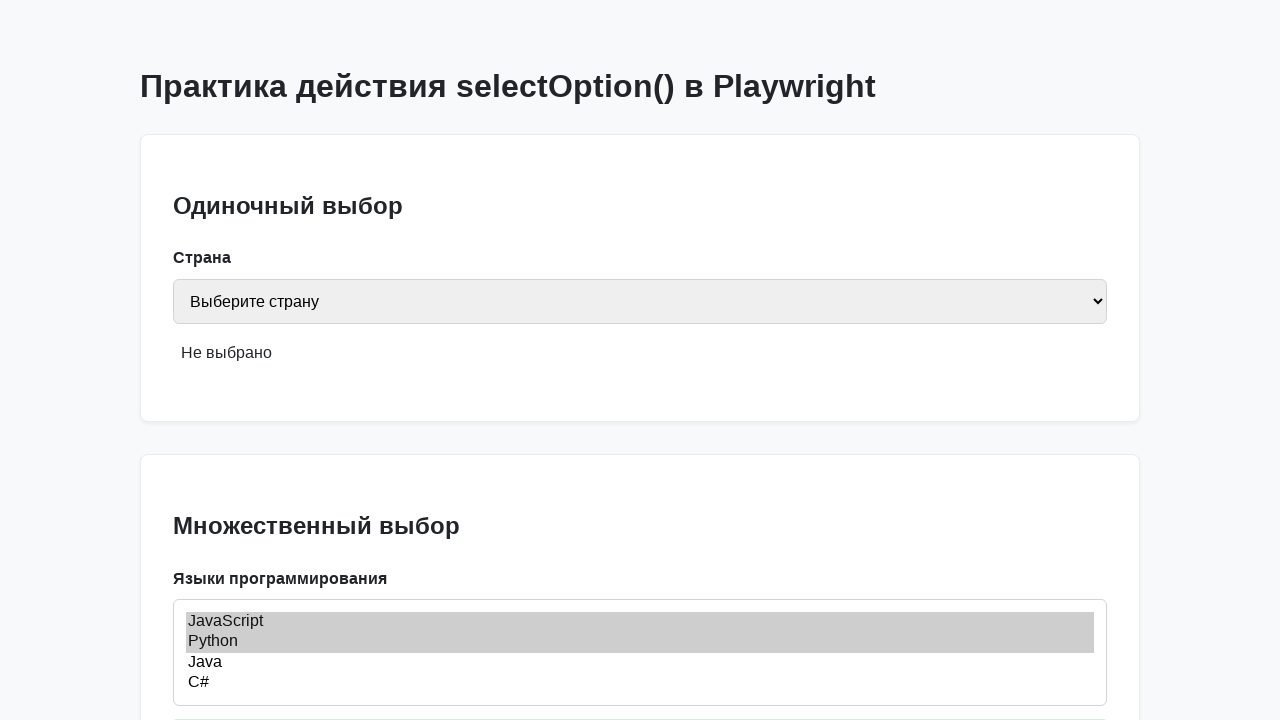

Verified feedback text shows both JavaScript and Python are selected
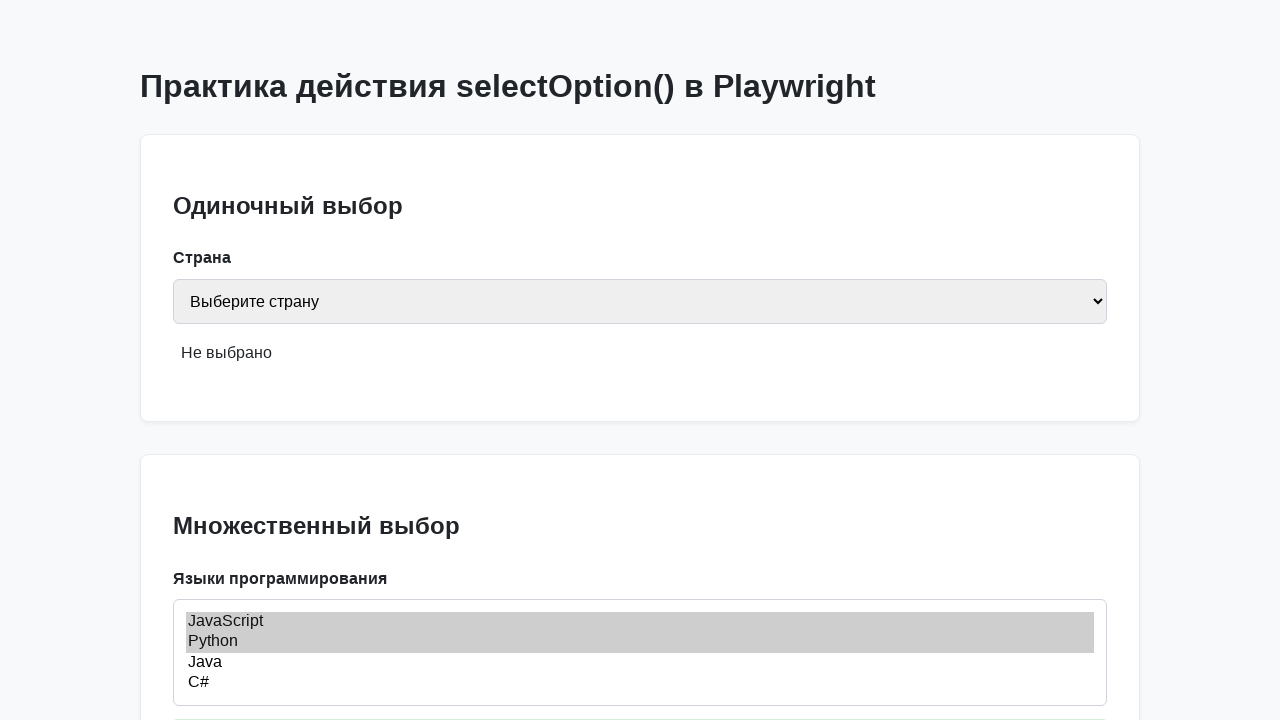

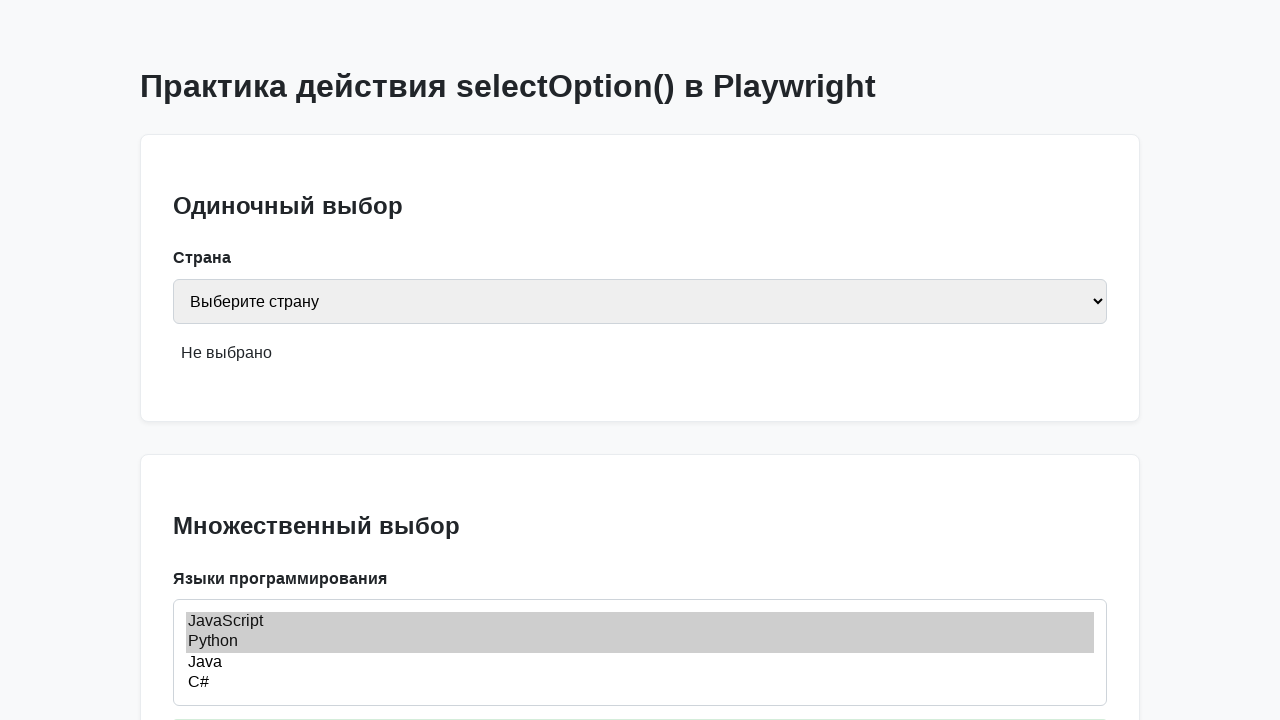